Tests the show/hide textbox functionality by clicking a button to display a hidden textbox, verifying it becomes visible, and entering text into it

Starting URL: https://www.letskodeit.com/practice

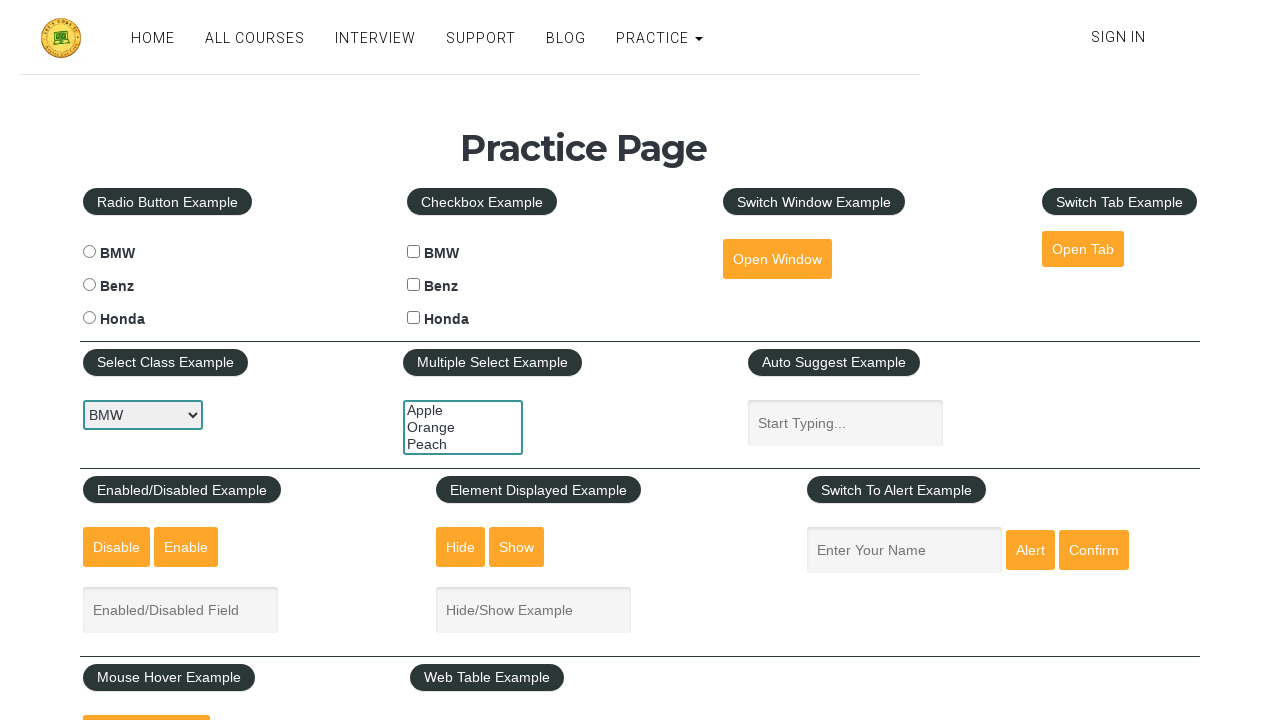

Clicked the show textbox button to display hidden textbox at (517, 547) on #show-textbox
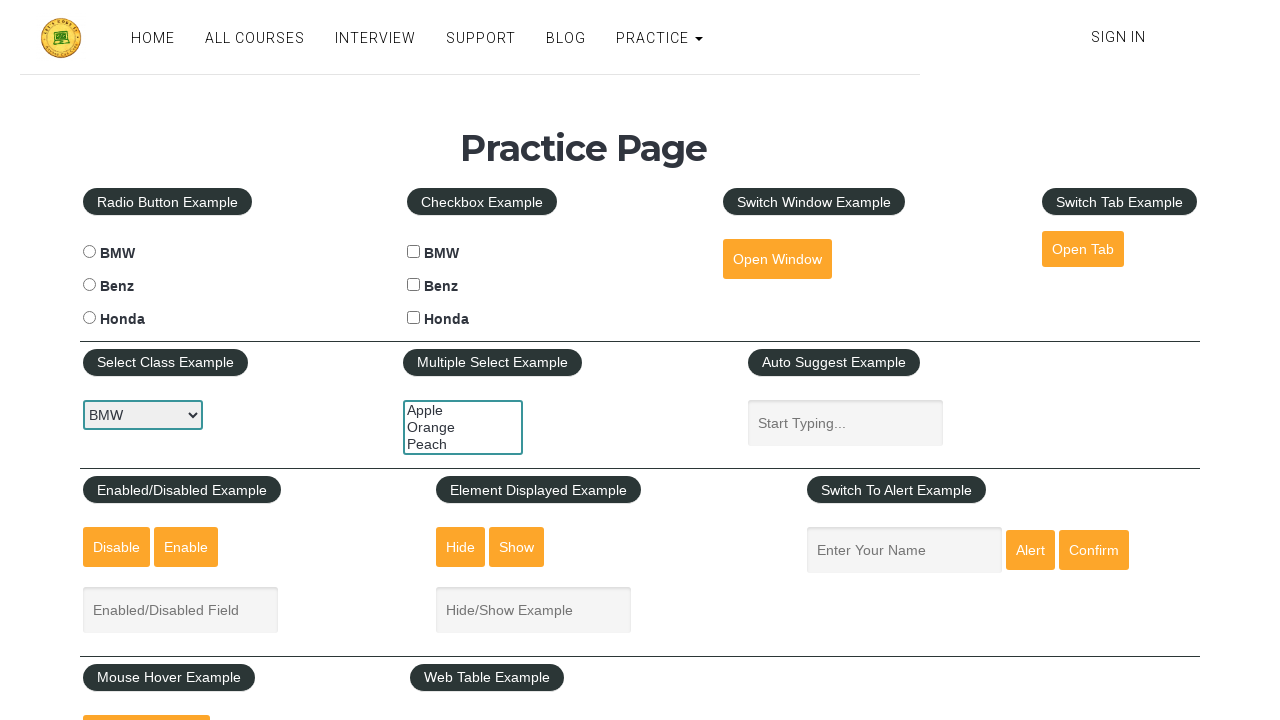

Textbox became visible after clicking show button
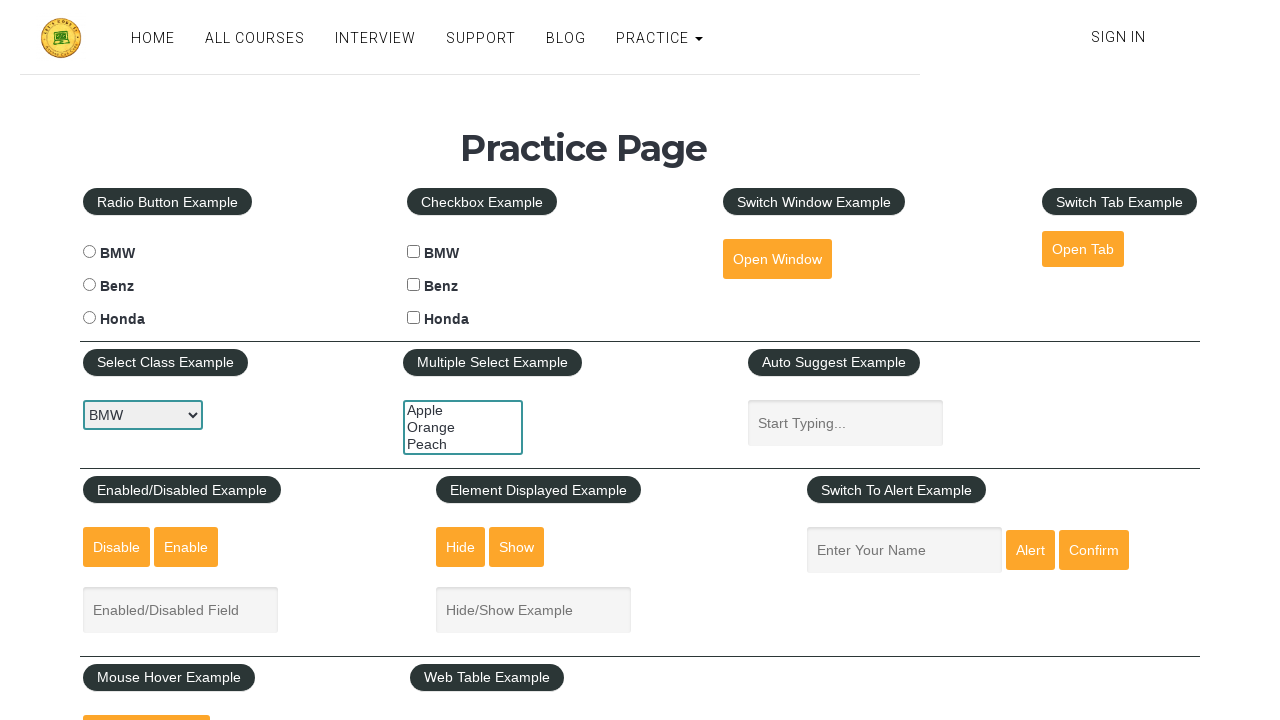

Entered text 'Sheetal' into the displayed textbox on #displayed-text
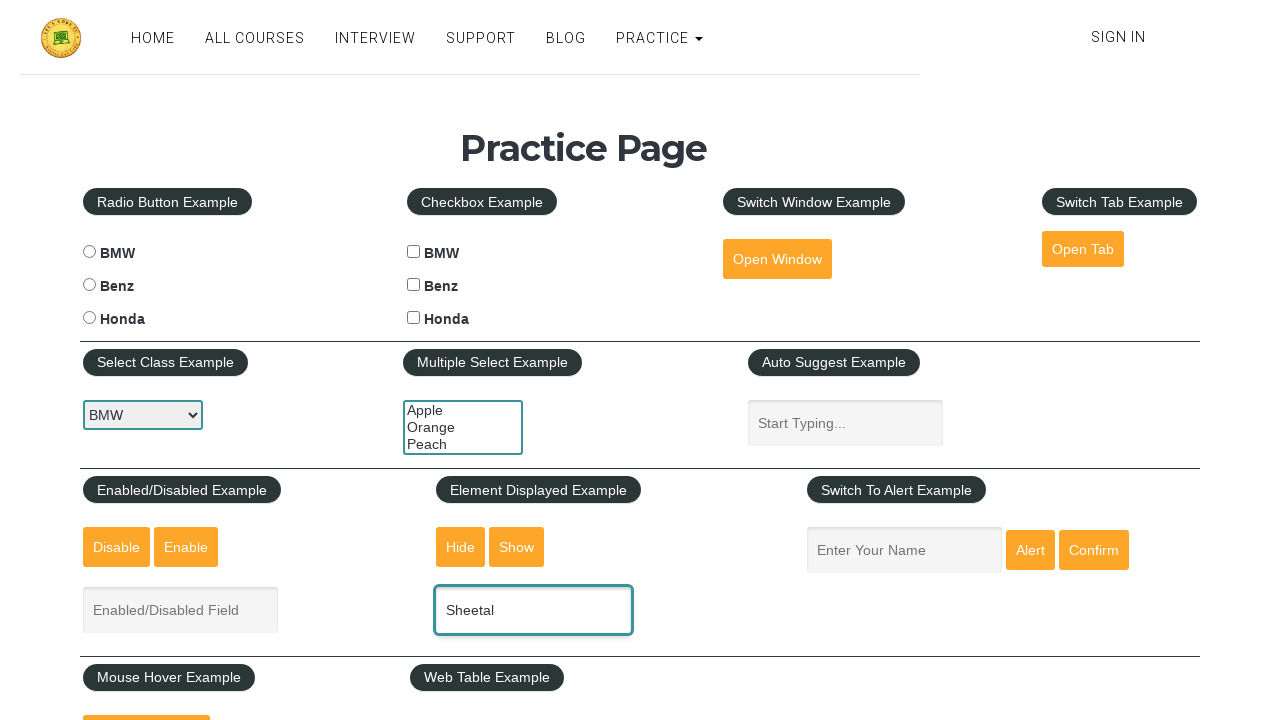

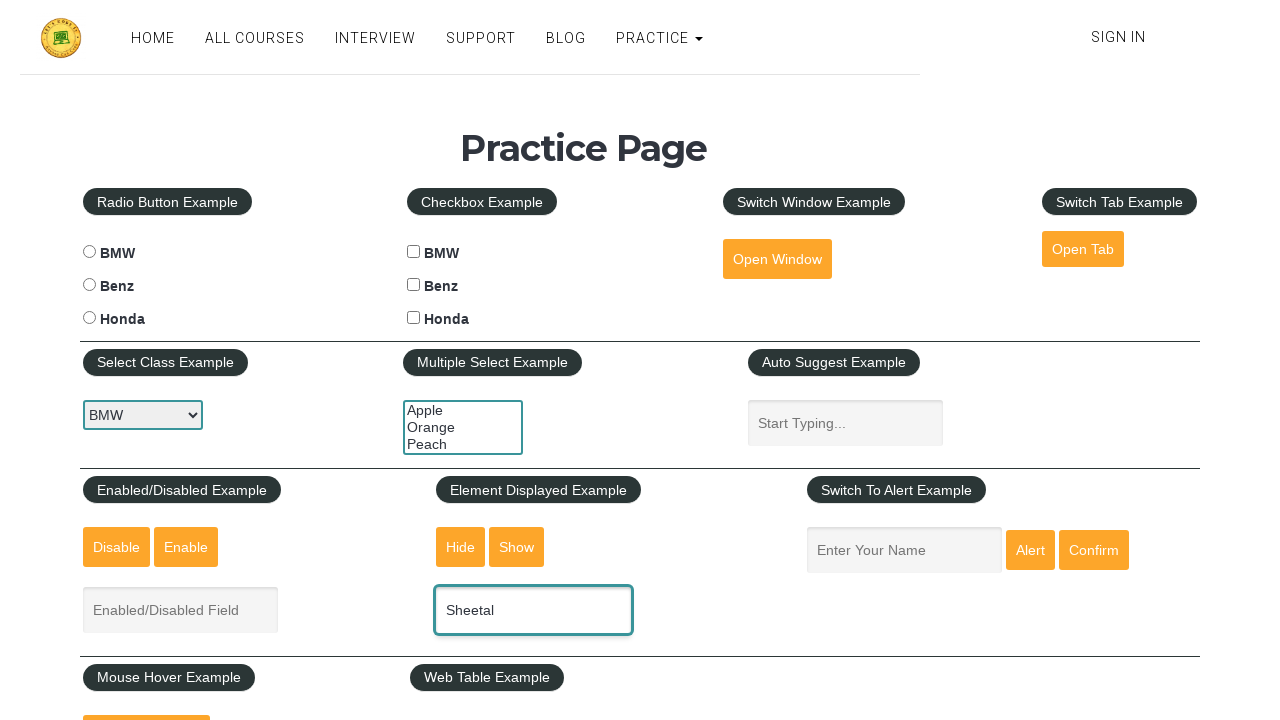